Tests marking individual todo items as complete by clicking their checkboxes

Starting URL: https://demo.playwright.dev/todomvc

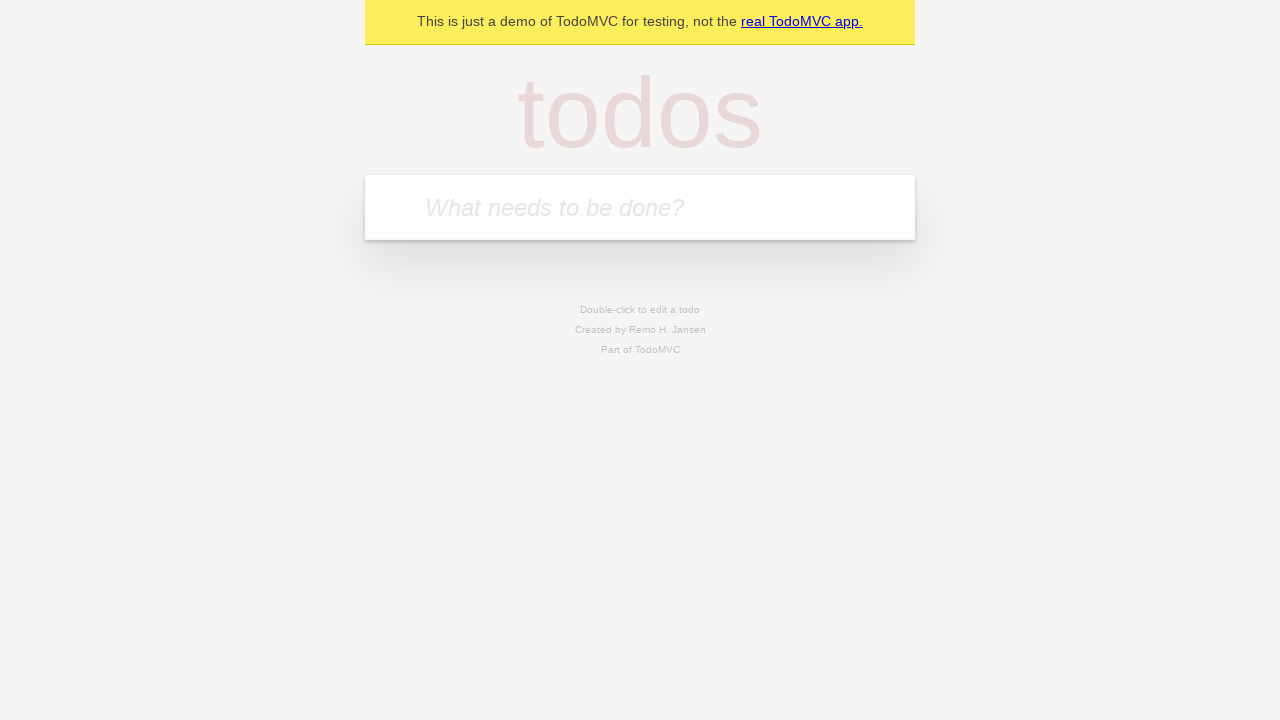

Filled todo input with 'buy some cheese' on internal:attr=[placeholder="What needs to be done?"i]
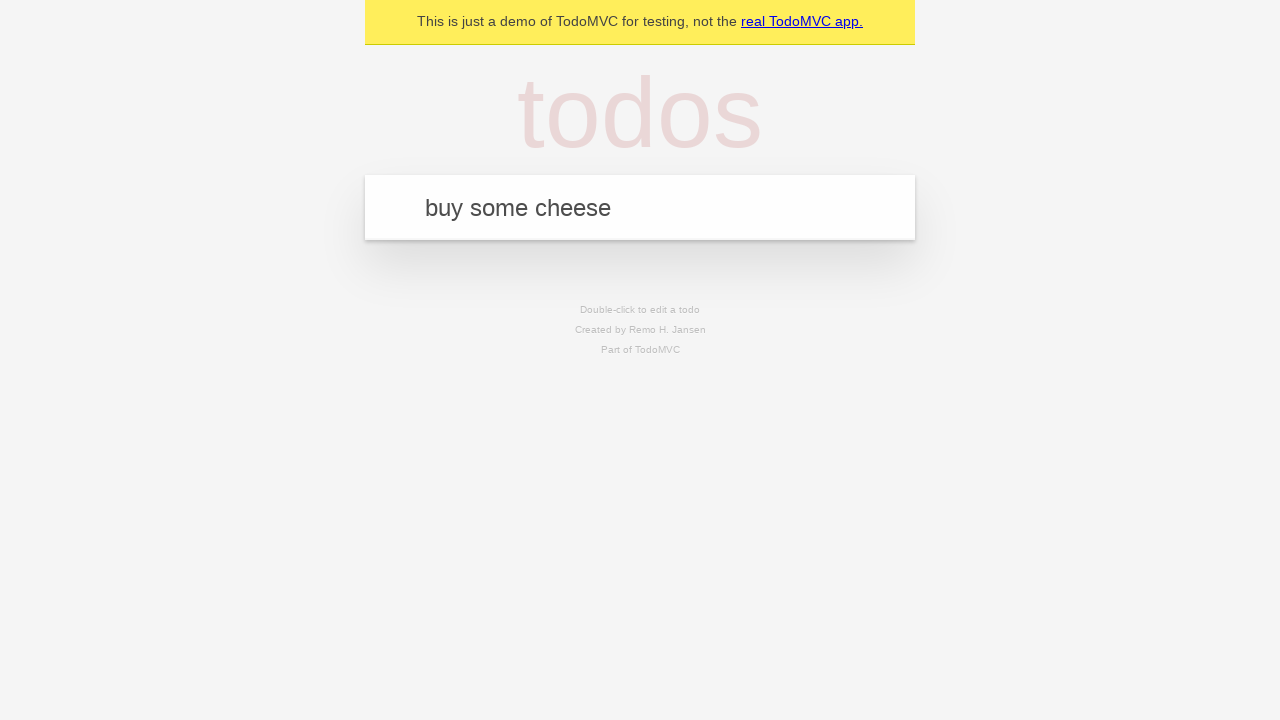

Pressed Enter to create todo item 'buy some cheese' on internal:attr=[placeholder="What needs to be done?"i]
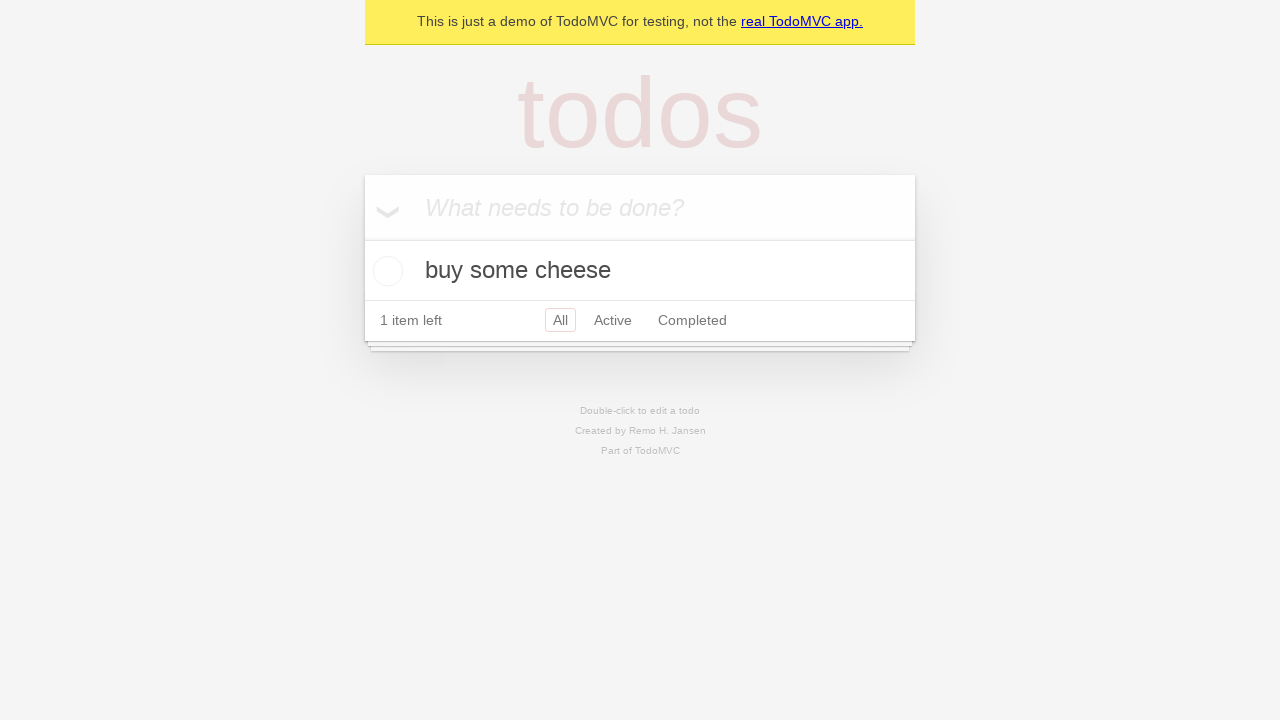

Filled todo input with 'feed the cat' on internal:attr=[placeholder="What needs to be done?"i]
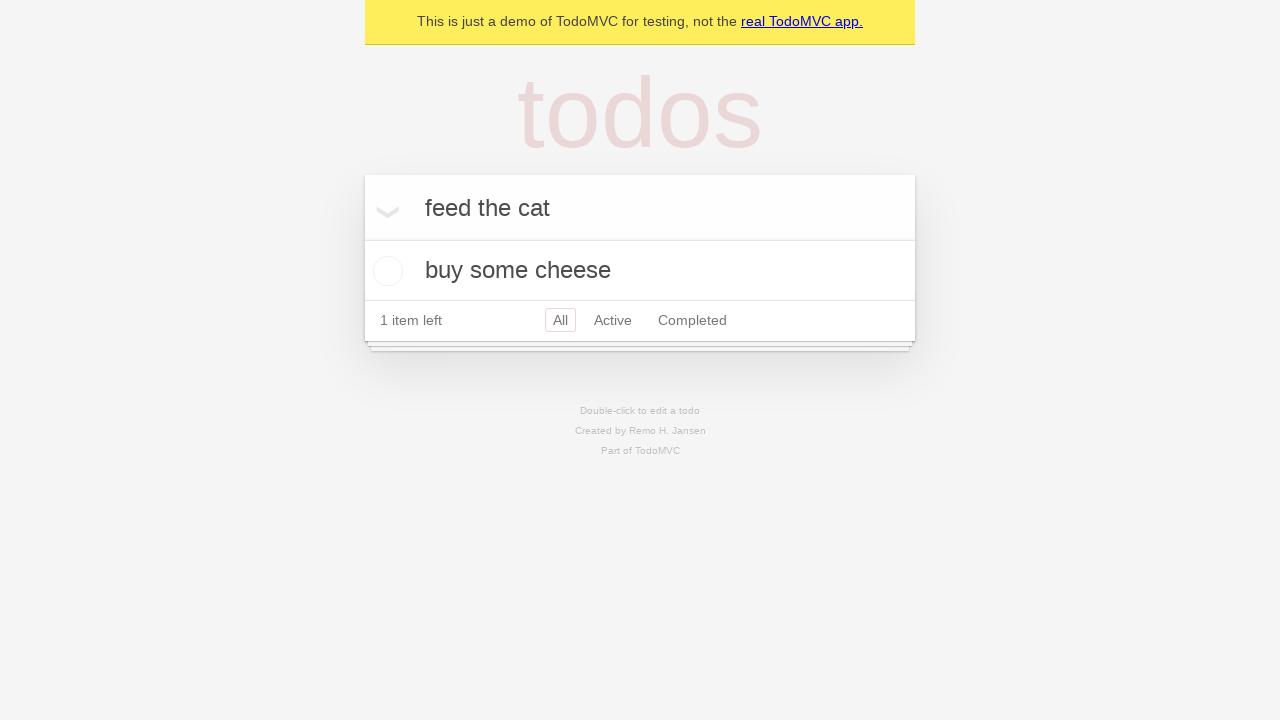

Pressed Enter to create todo item 'feed the cat' on internal:attr=[placeholder="What needs to be done?"i]
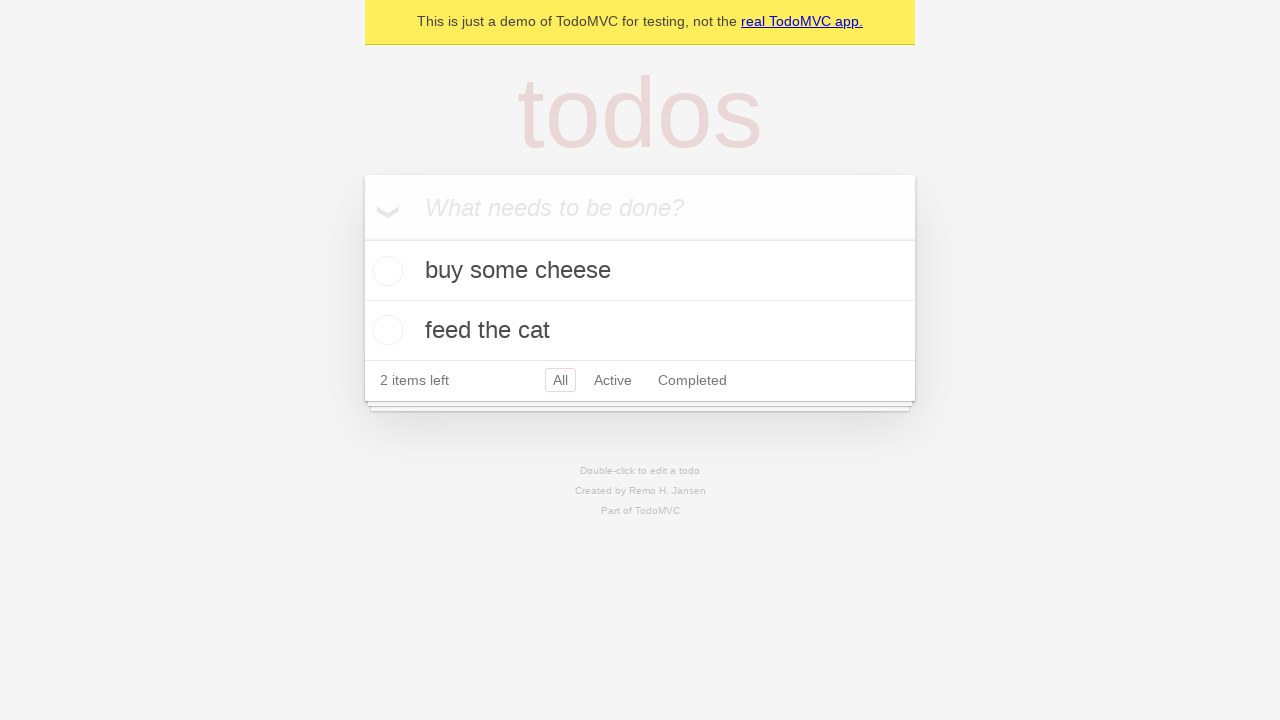

Waited for both todo items to be created
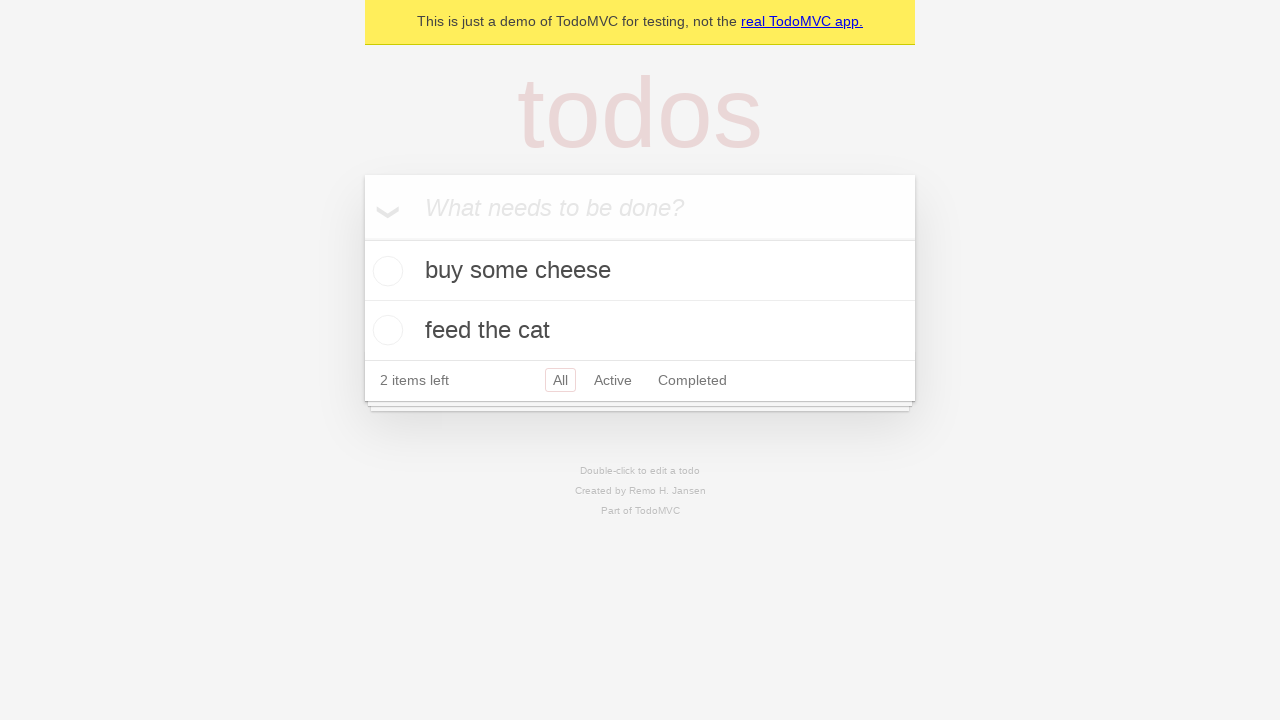

Marked first todo item as complete at (385, 271) on internal:testid=[data-testid="todo-item"s] >> nth=0 >> internal:role=checkbox
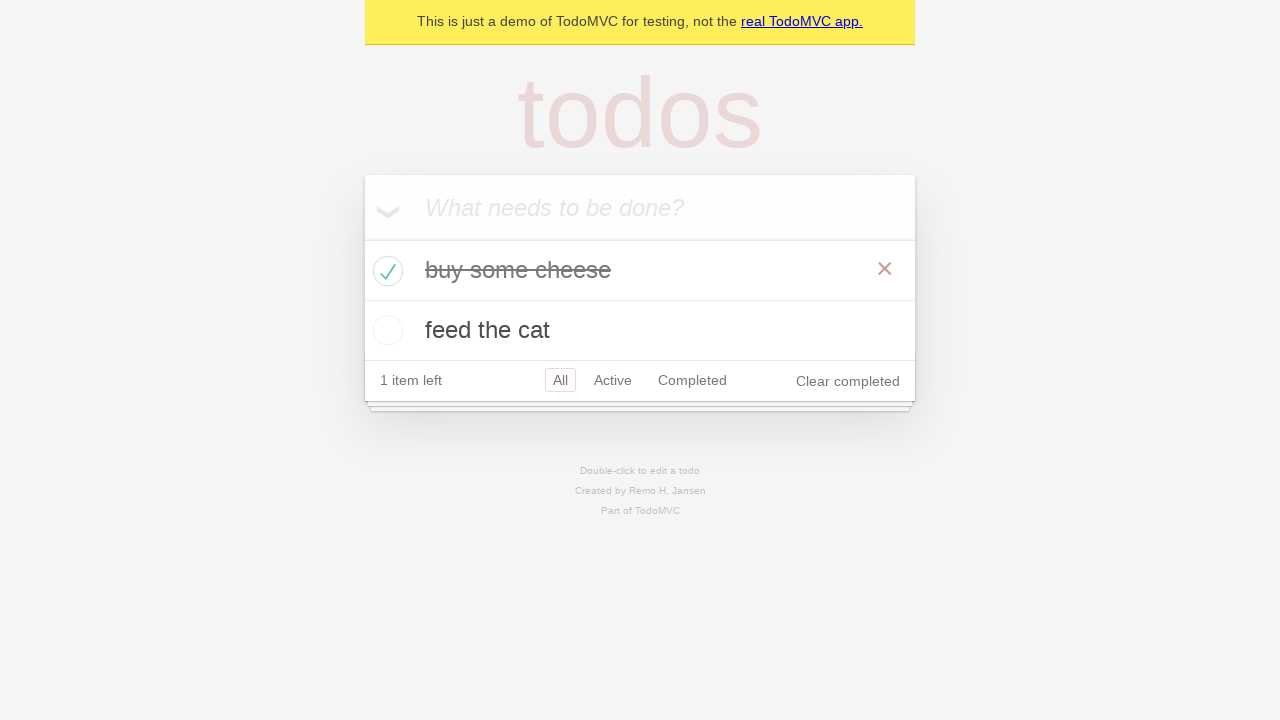

Marked second todo item as complete at (385, 330) on internal:testid=[data-testid="todo-item"s] >> nth=1 >> internal:role=checkbox
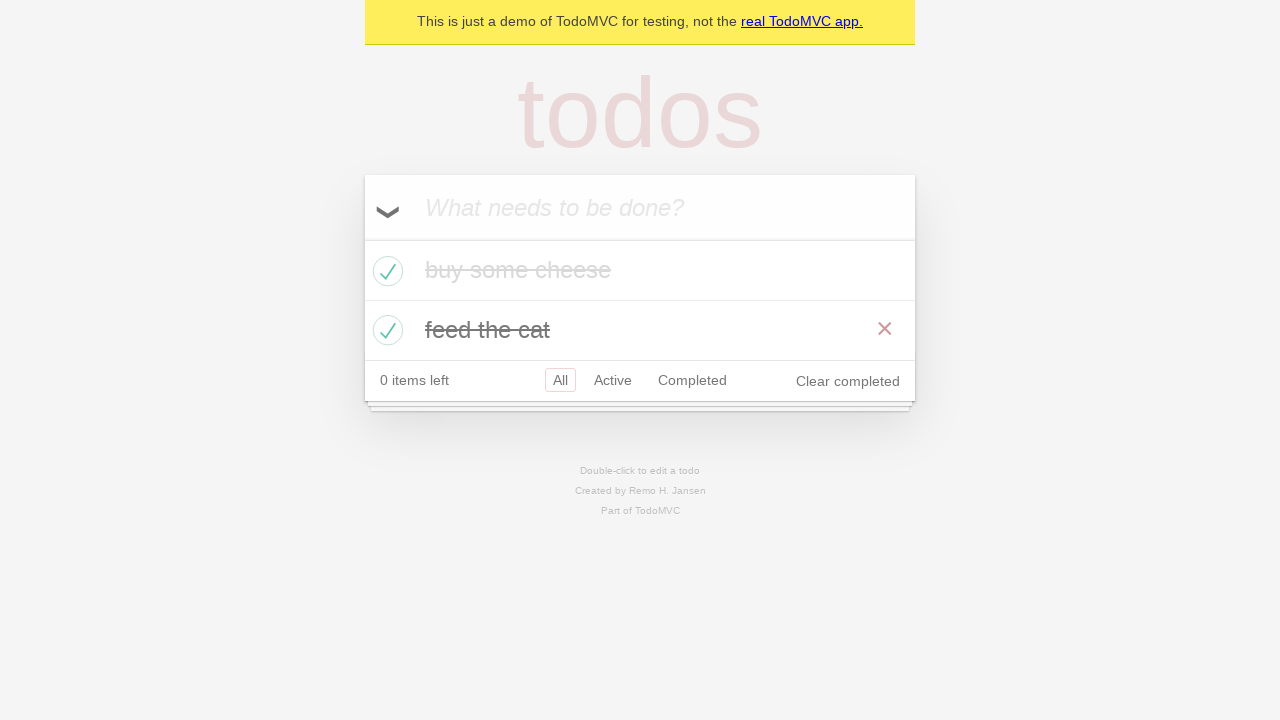

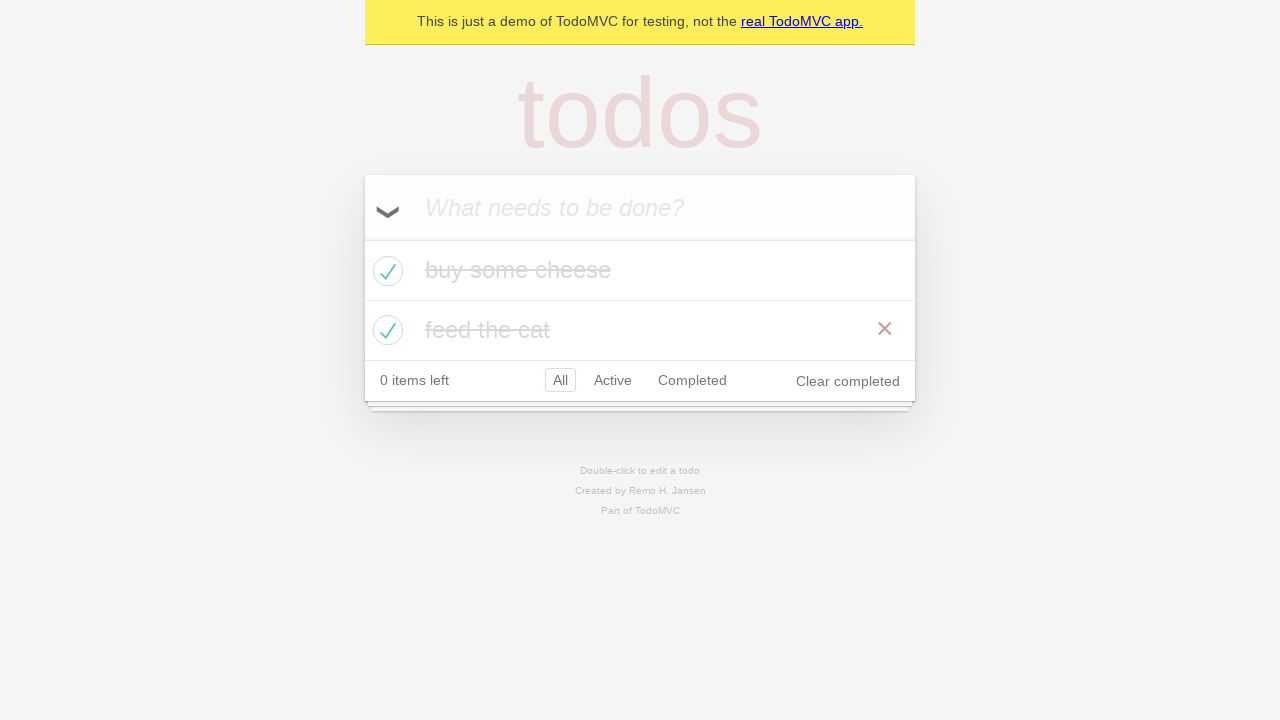